Tests JavaScript alert handling by clicking a button that triggers an alert, accepting the alert, and verifying the result message displays success confirmation.

Starting URL: https://testcenter.techproeducation.com/index.php?page=javascript-alerts

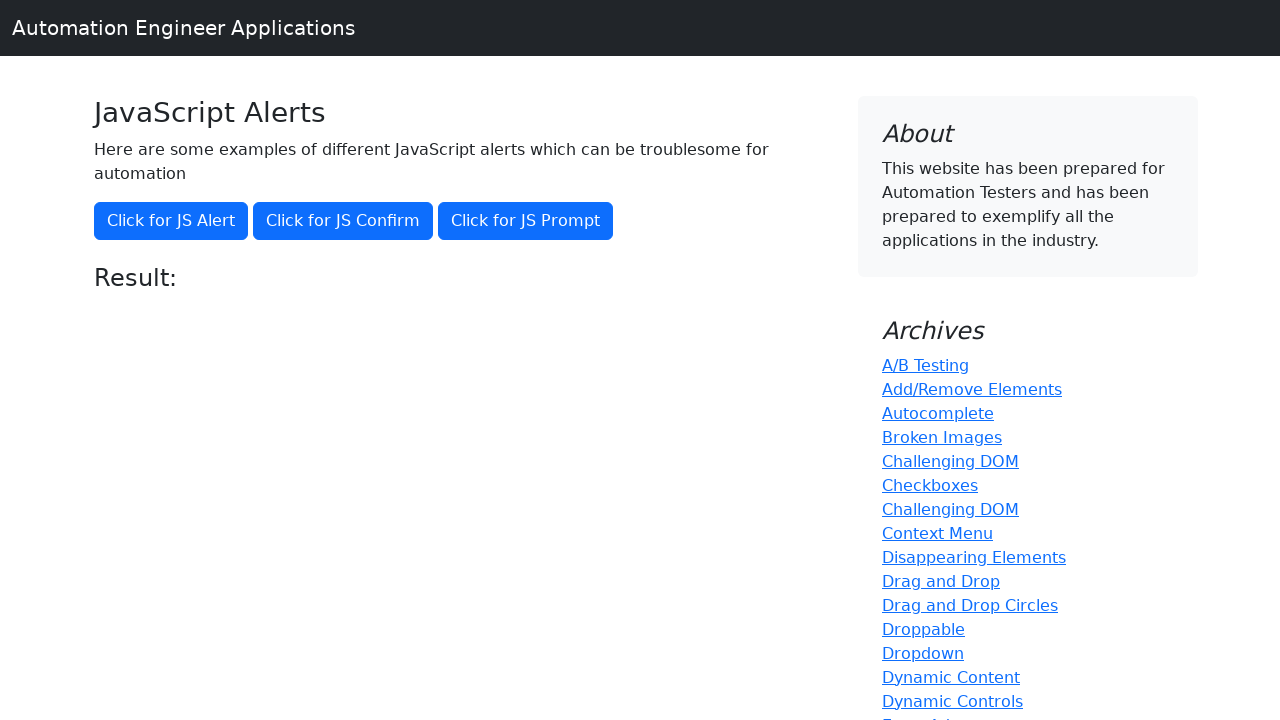

Clicked button to trigger JavaScript alert at (171, 221) on xpath=//*[text()='Click for JS Alert']
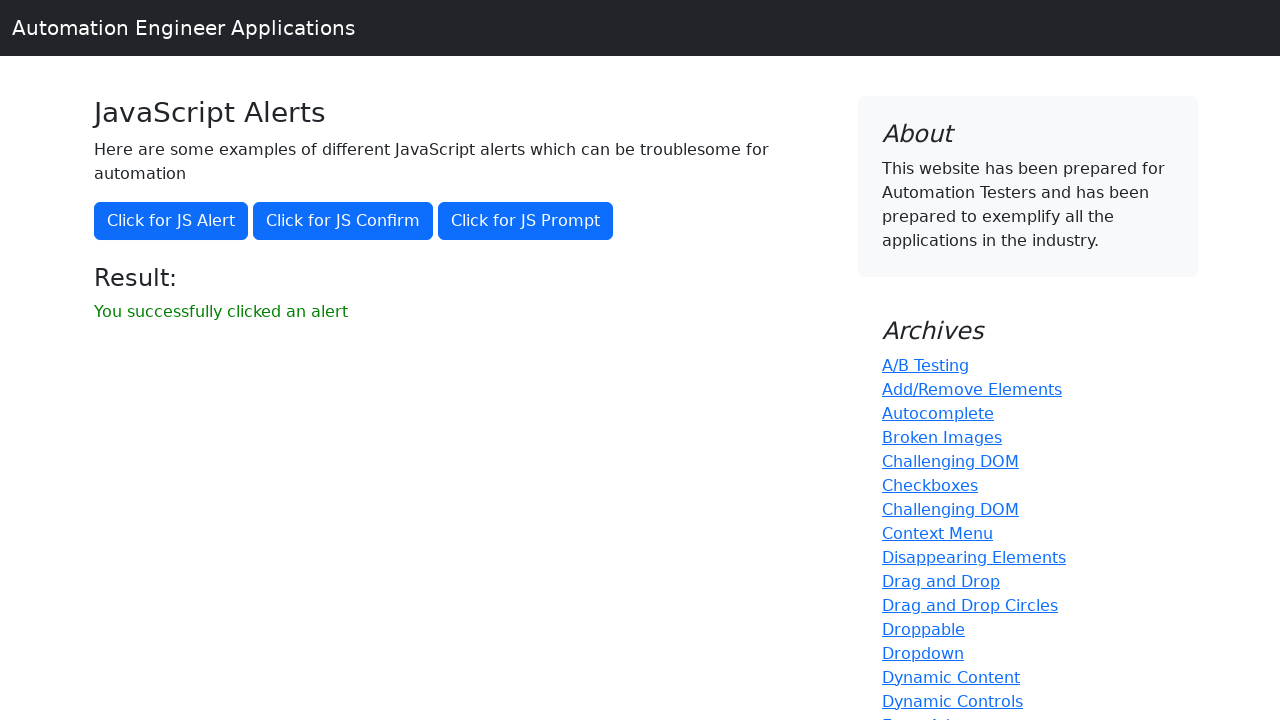

Set up dialog handler to accept alerts
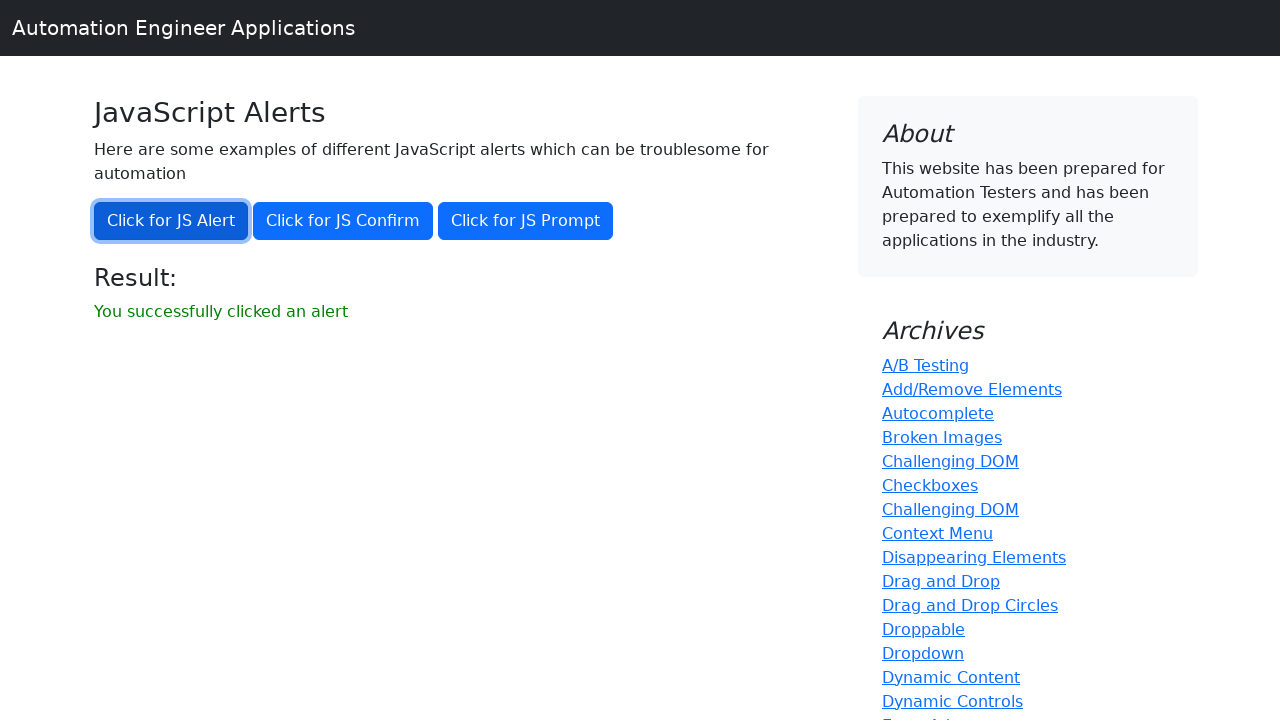

Result message element loaded
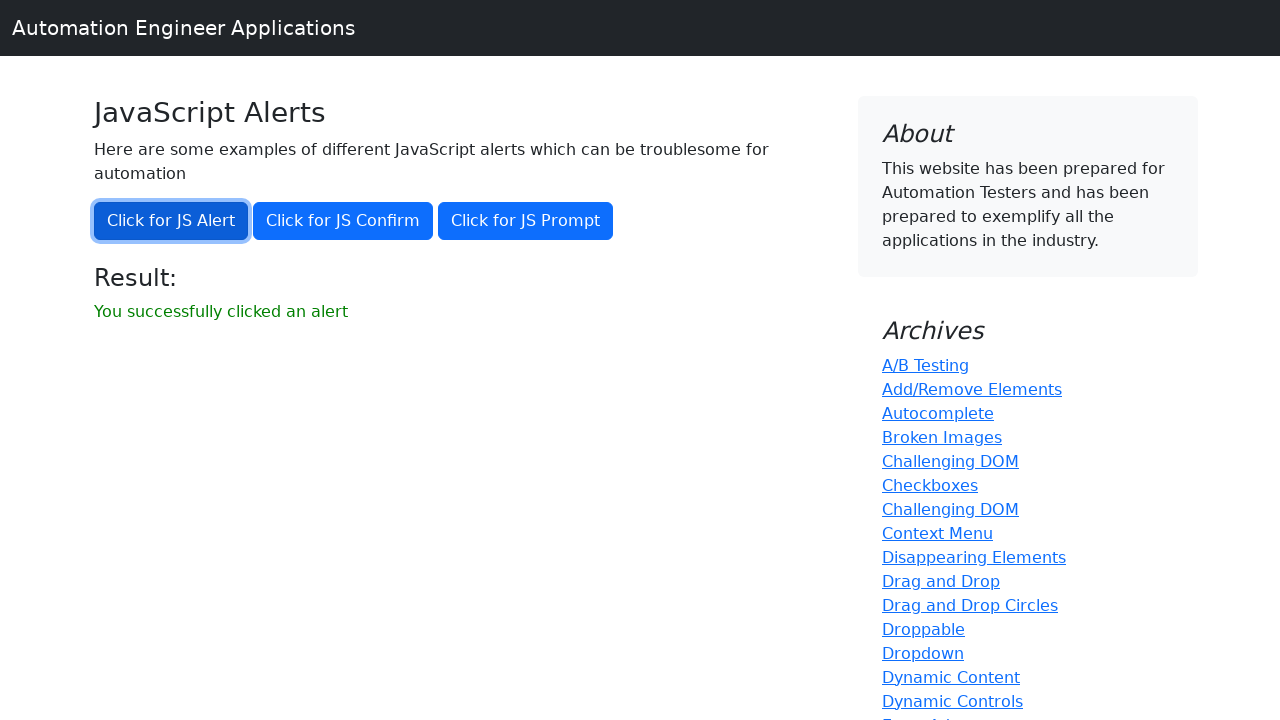

Retrieved result message text
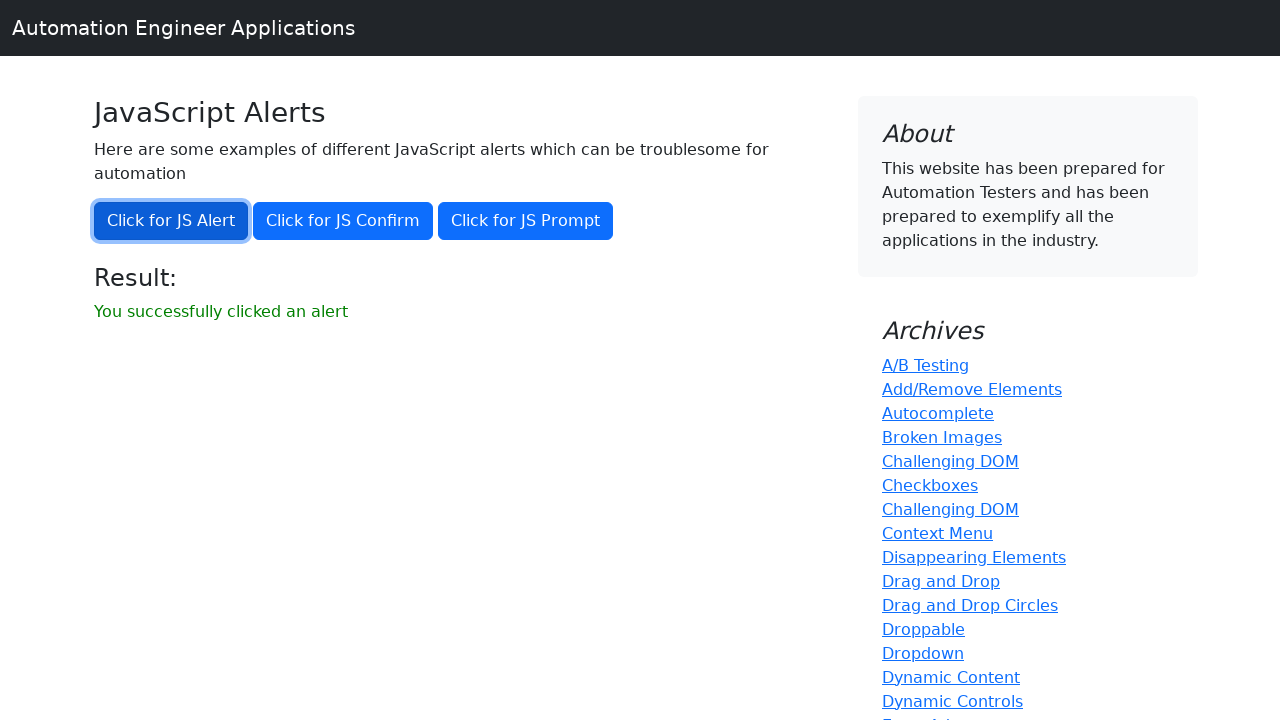

Verified result message displays success confirmation
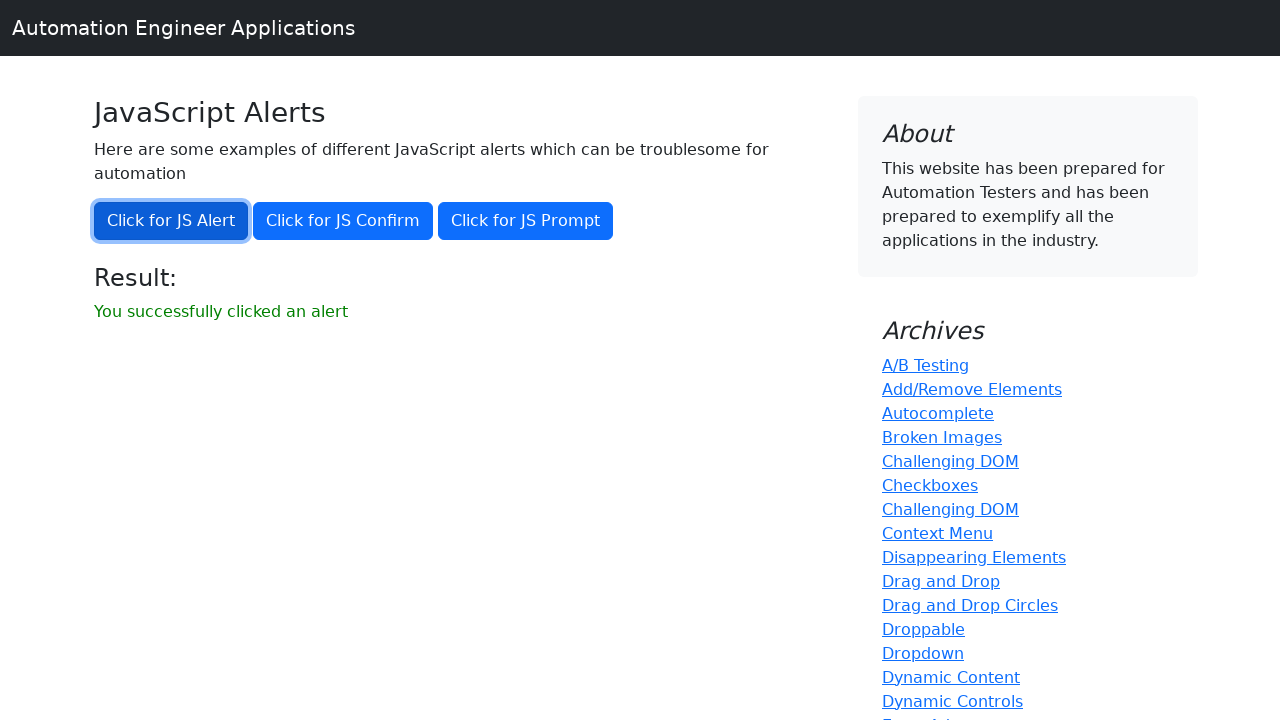

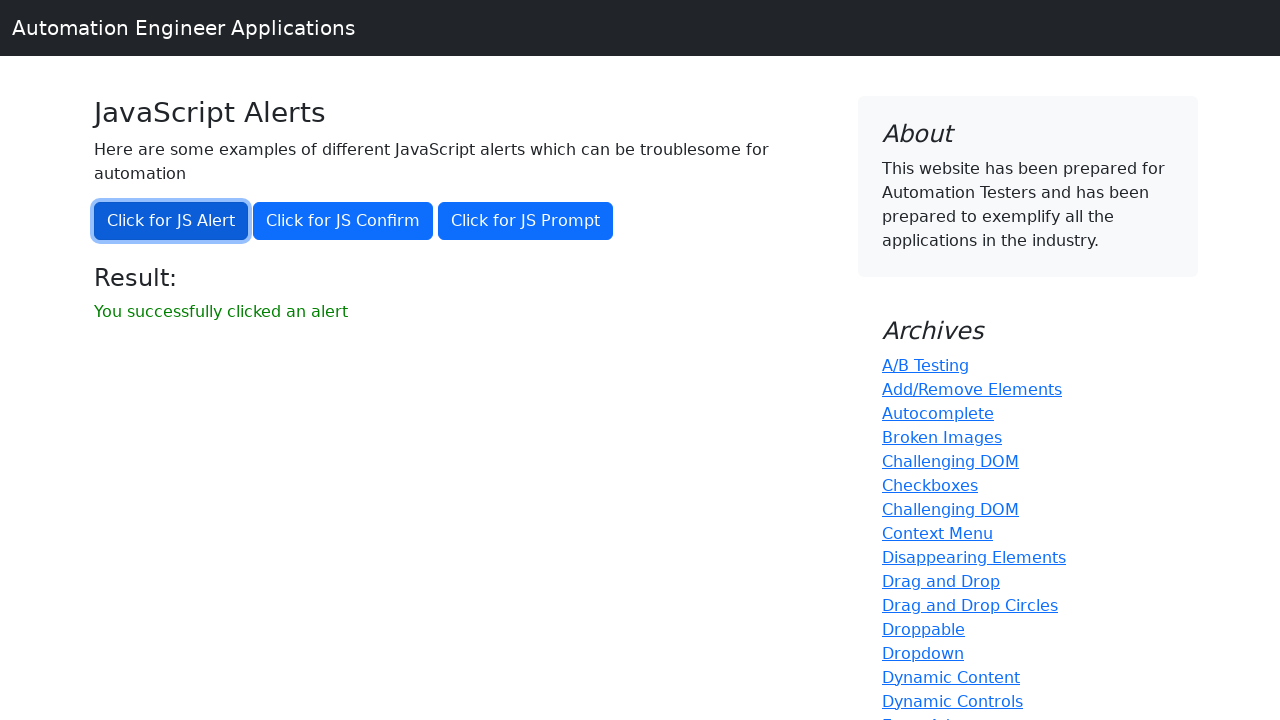